Tests an e-commerce purchase flow by selecting a product, adding it to cart, and completing checkout with payment details

Starting URL: https://www.demoblaze.com/index.html

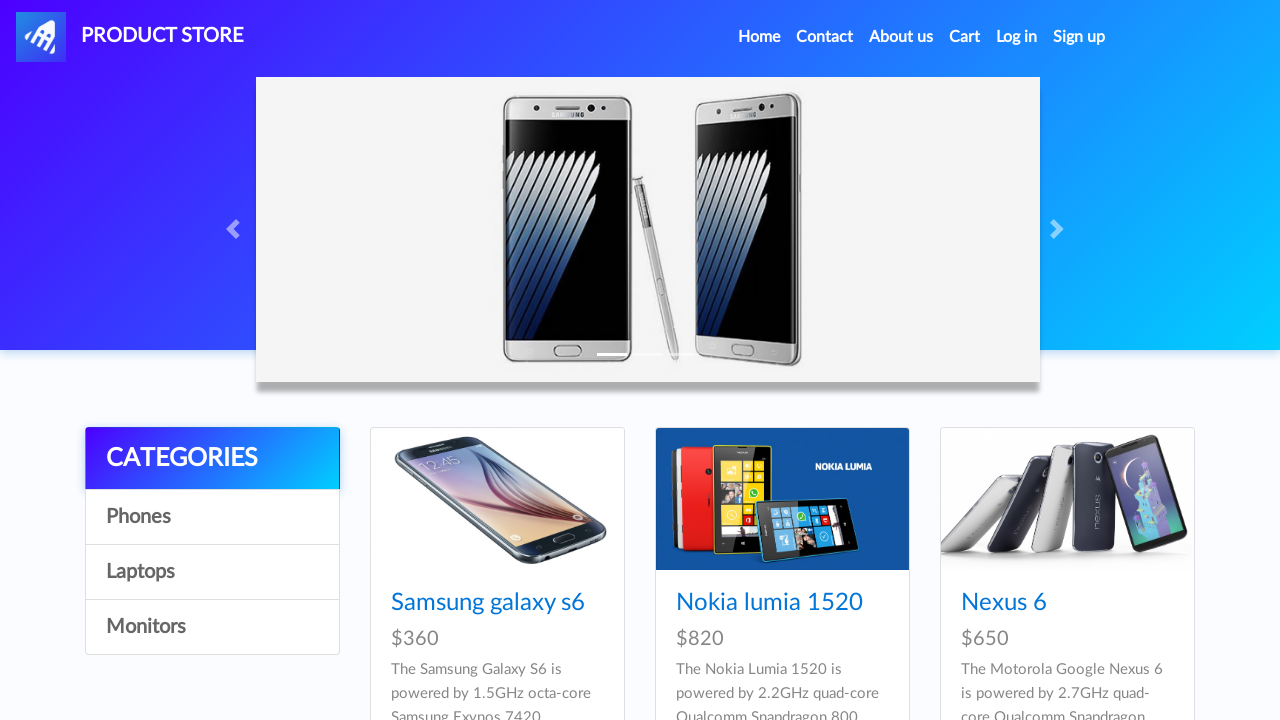

Clicked on Samsung Galaxy S6 product at (488, 603) on .hrefch
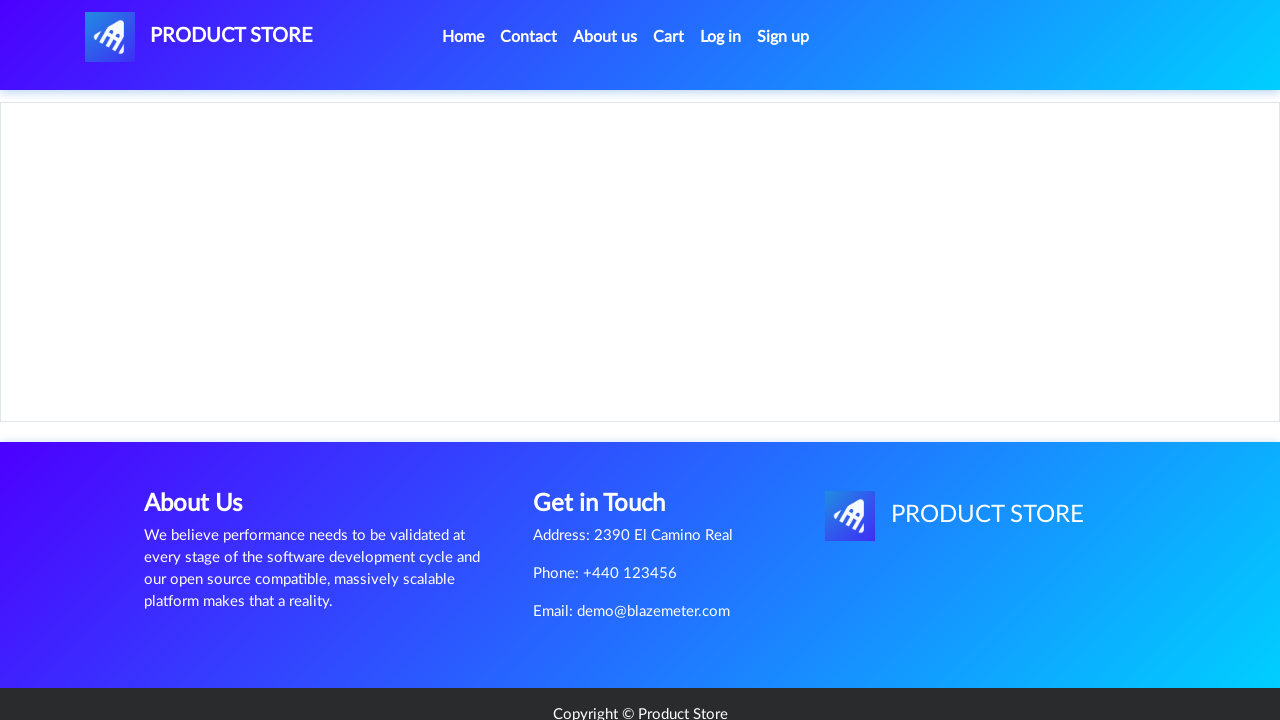

Waited 2 seconds for product page to load
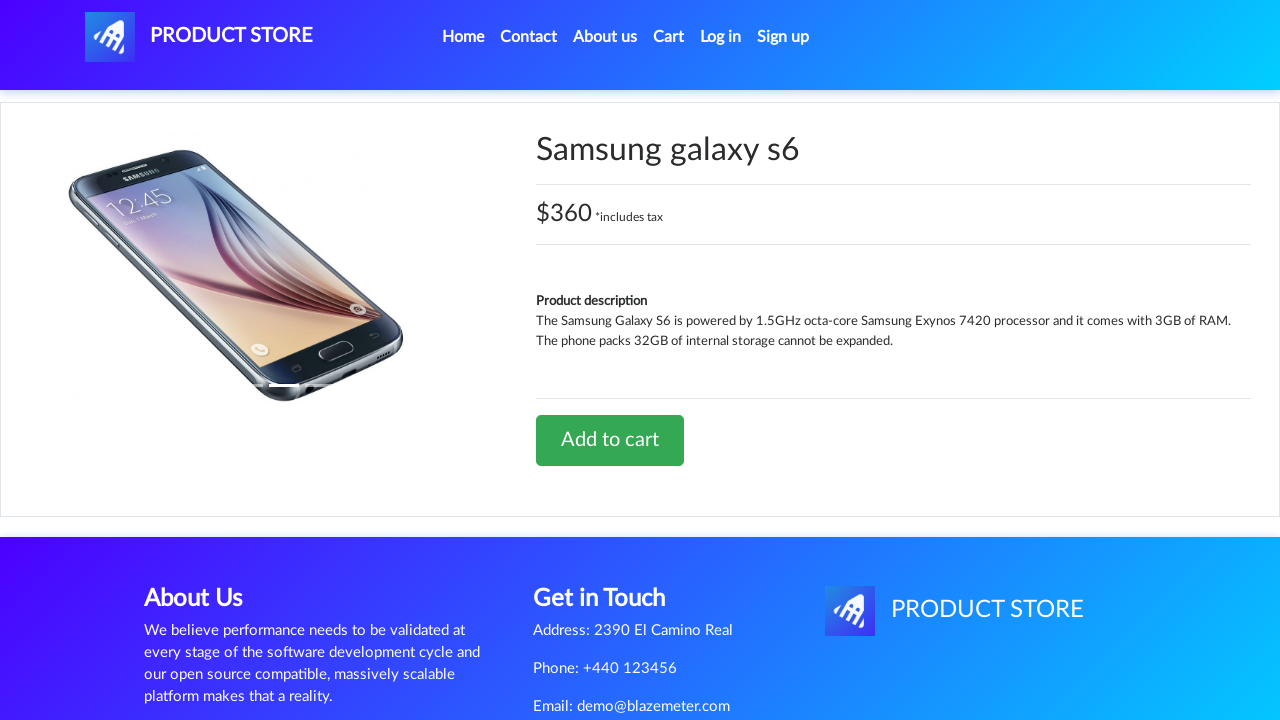

Clicked Add to Cart button at (610, 440) on a[onclick='addToCart(1)']
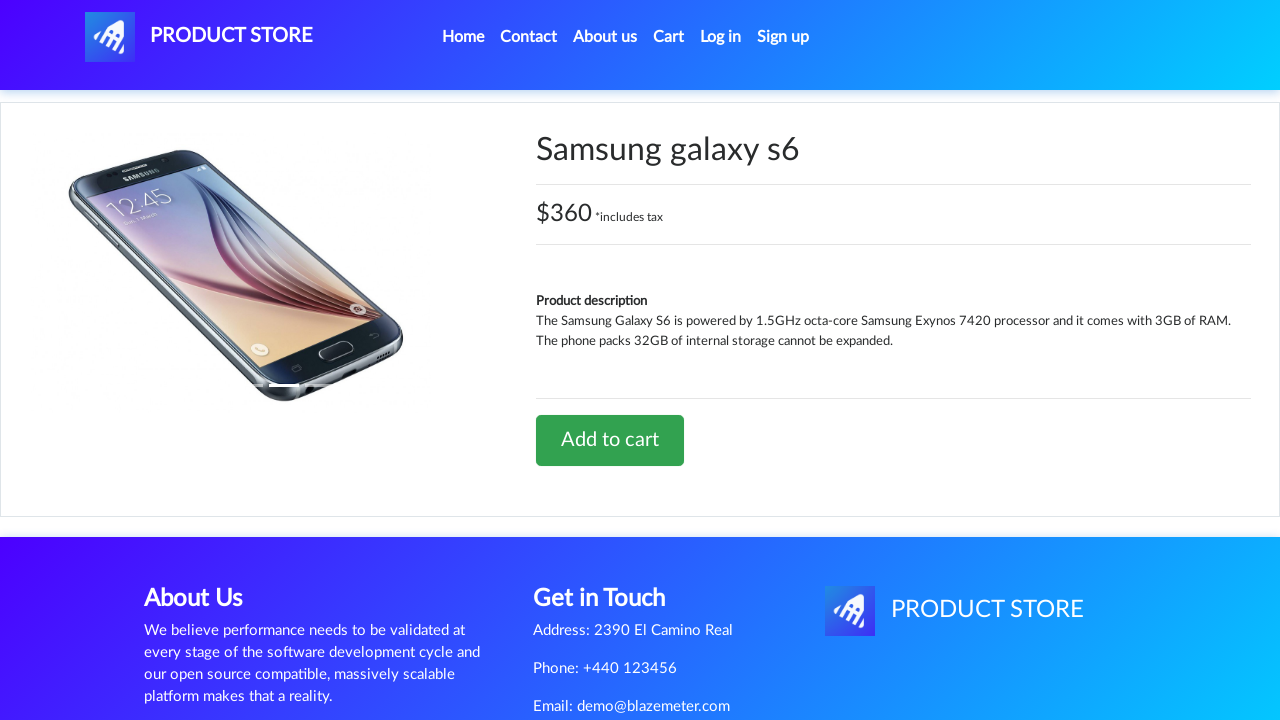

Set up dialog handler to accept alerts
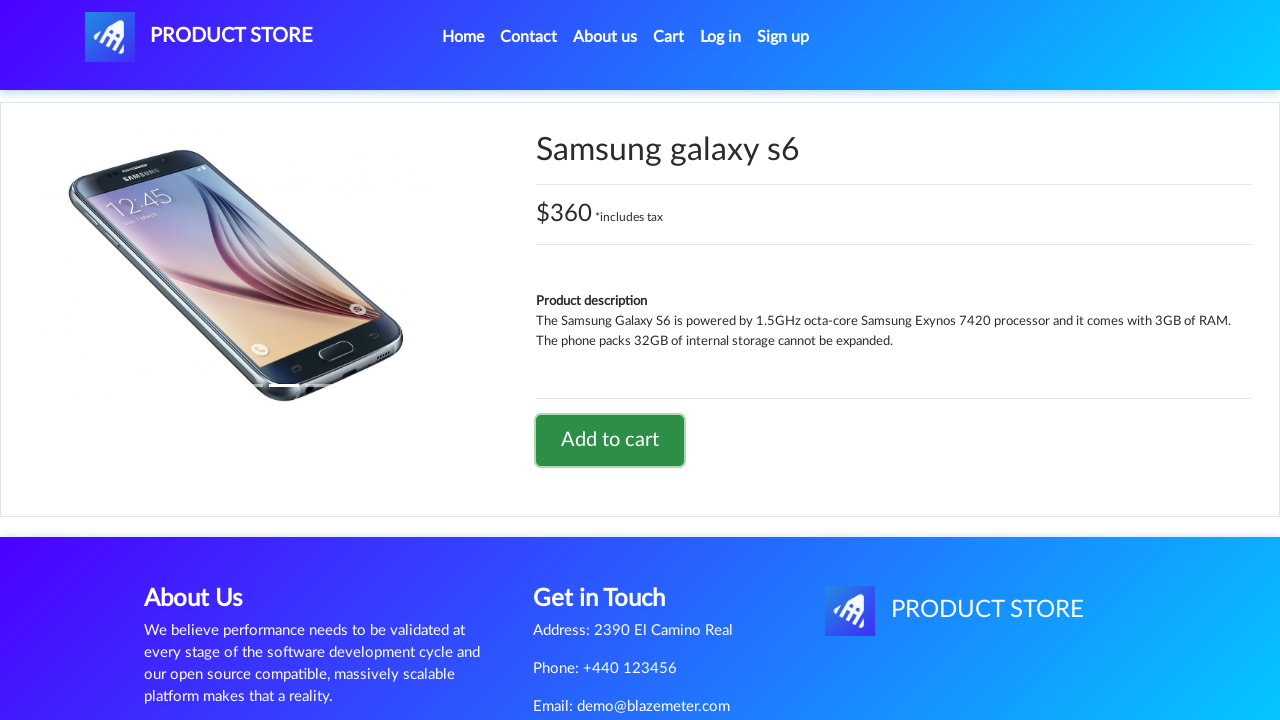

Waited 2 seconds for alert to be handled
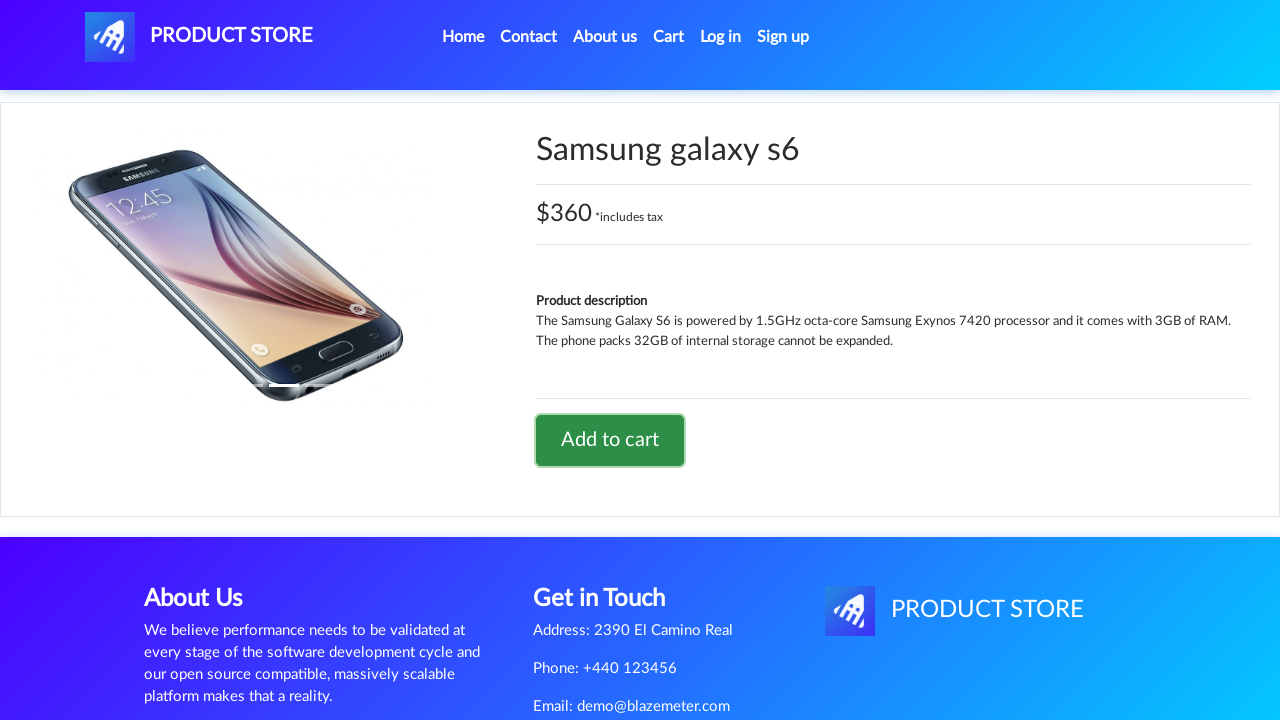

Clicked on cart link to navigate to cart page at (669, 37) on a[href='cart.html']
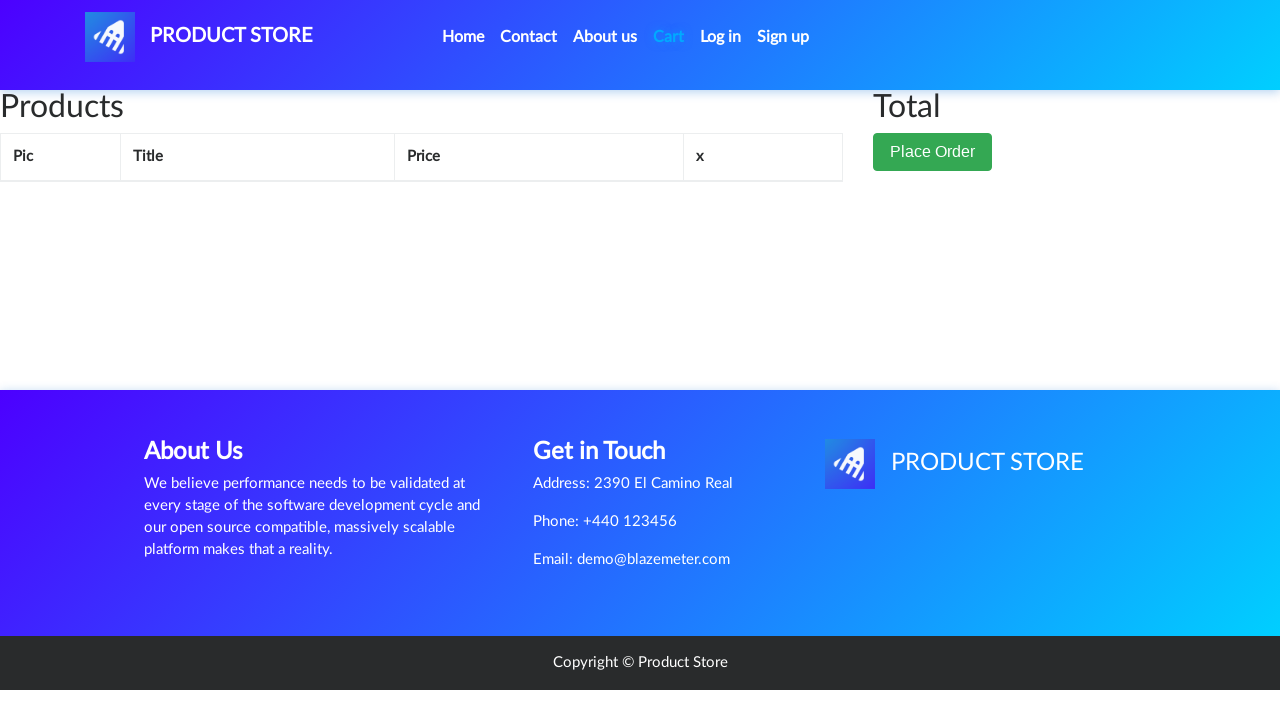

Waited 2 seconds for cart page to load
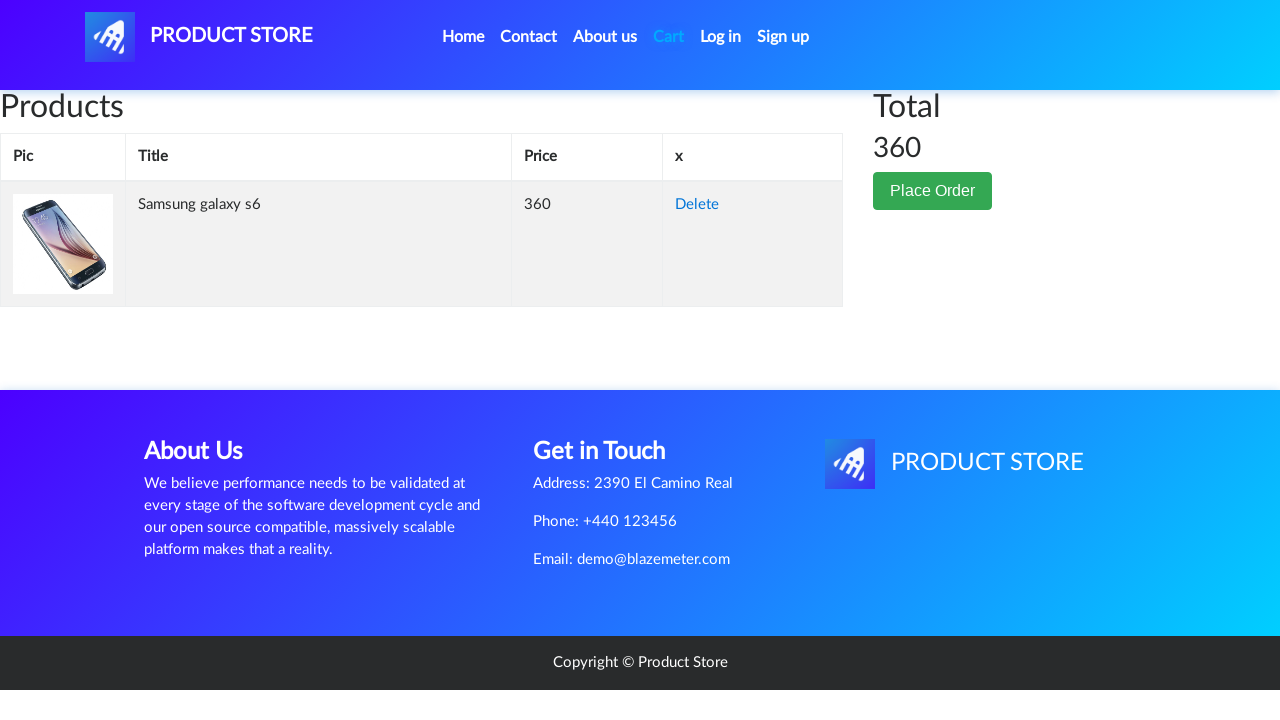

Clicked Place Order button at (933, 191) on button.btn.btn-success
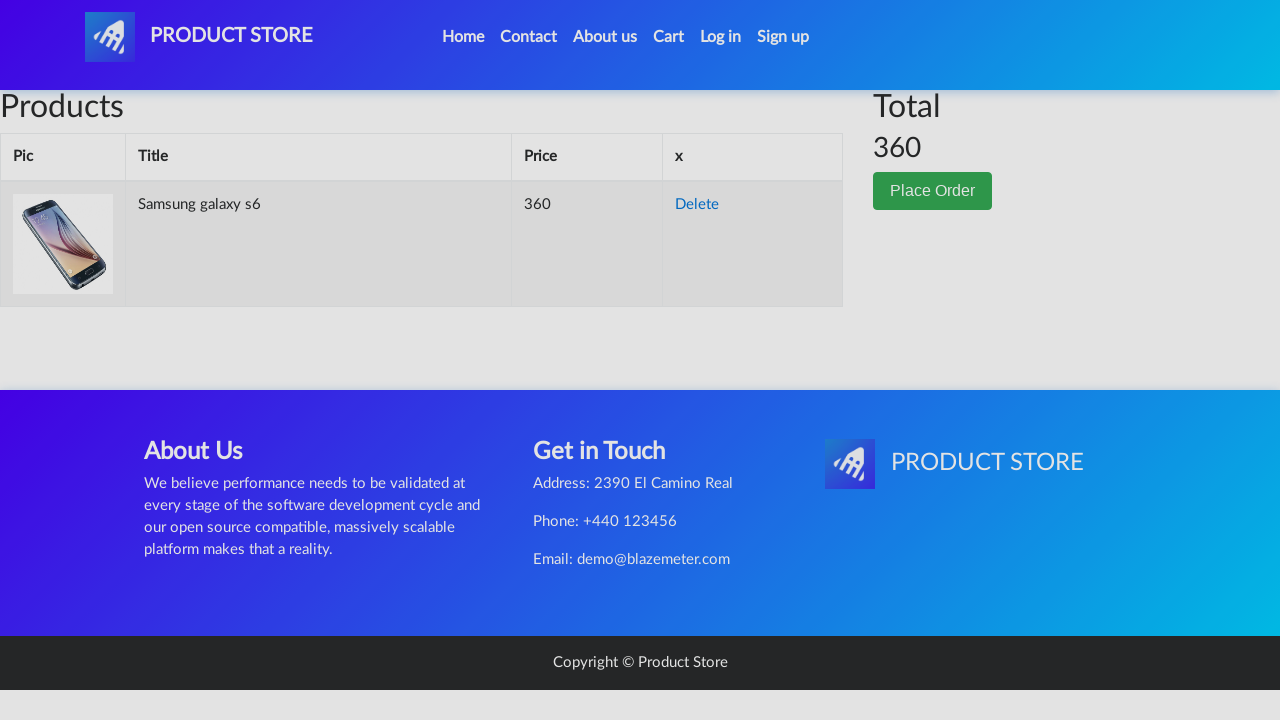

Waited 2 seconds for checkout form to load
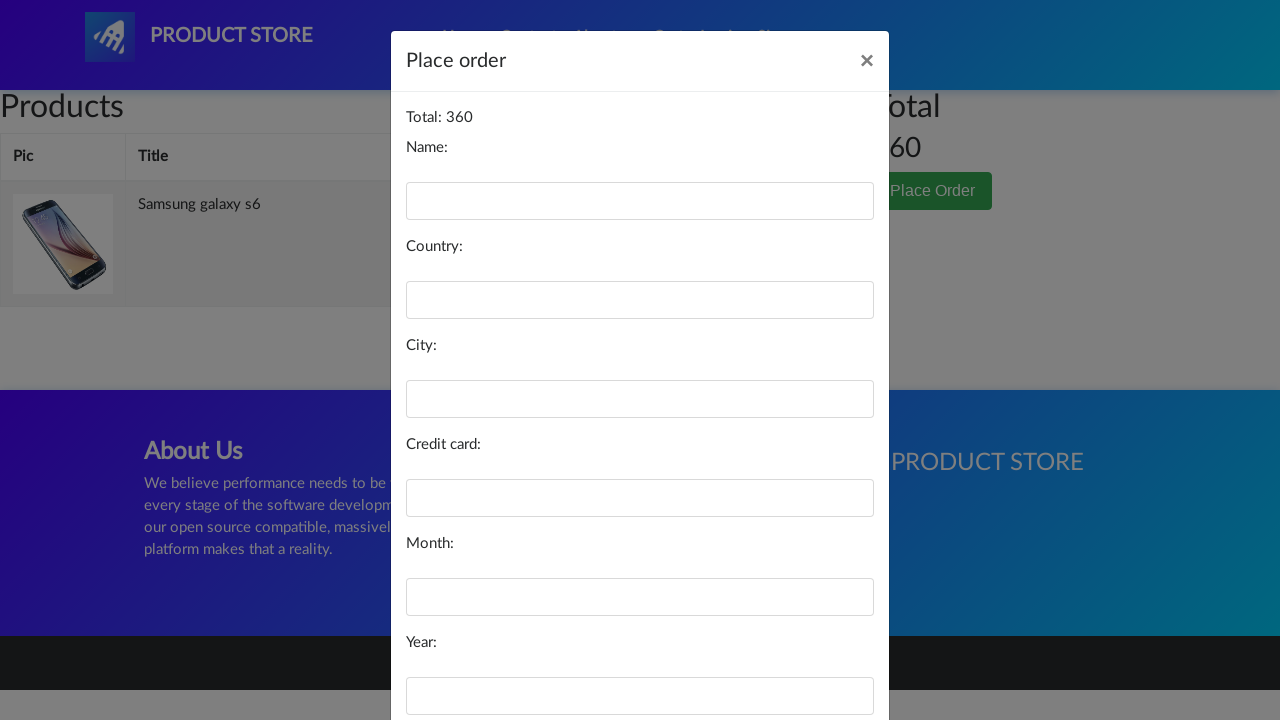

Filled name field with 'Vaibhav' on #name
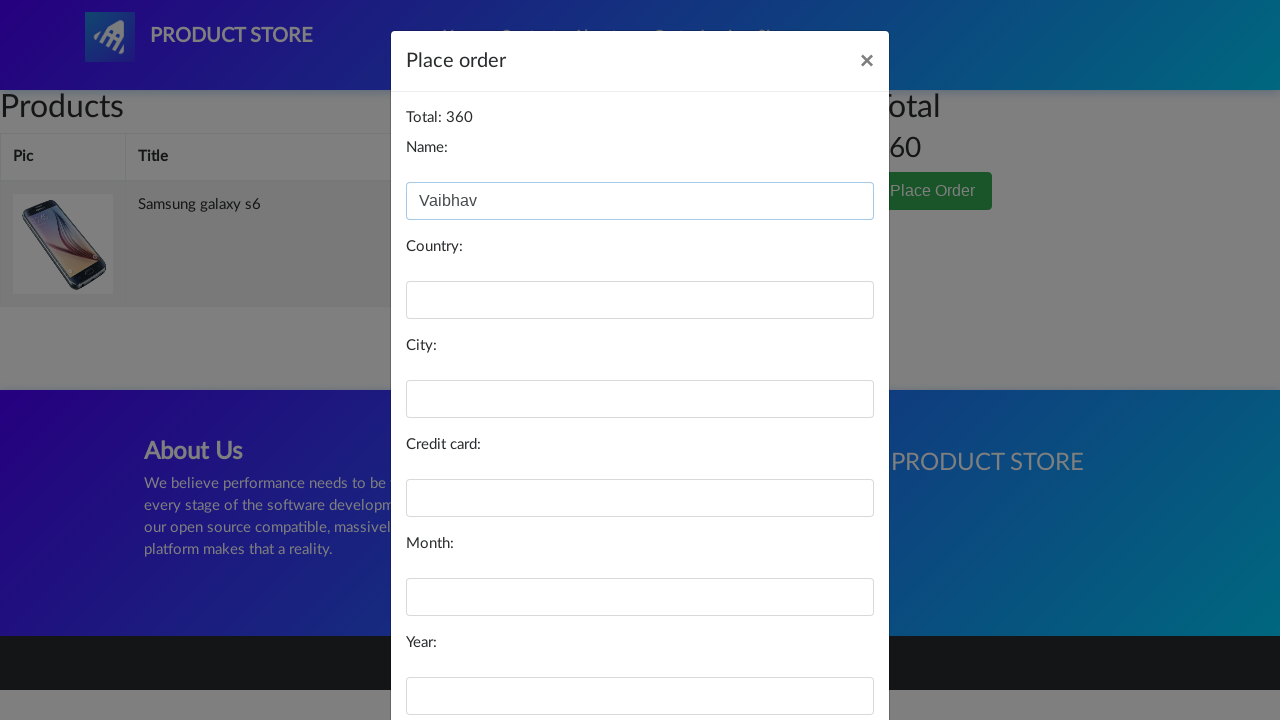

Filled country field with 'India' on #country
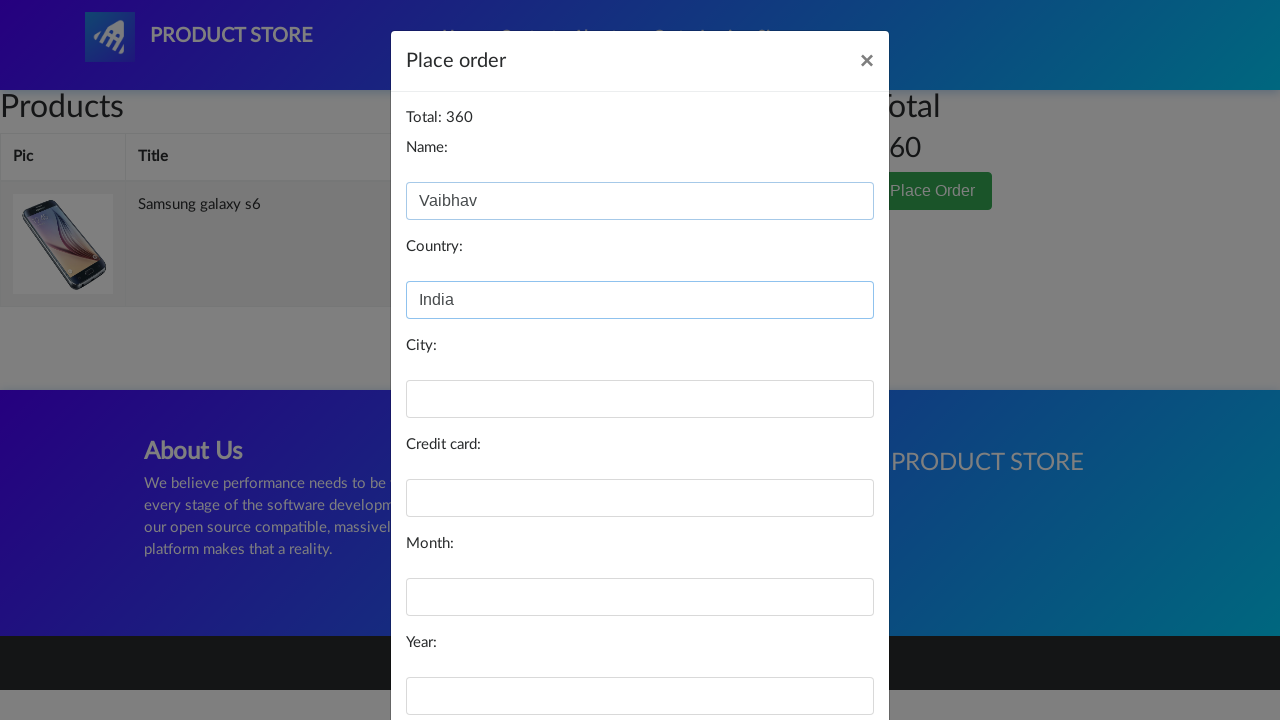

Filled city field with 'Pune' on #city
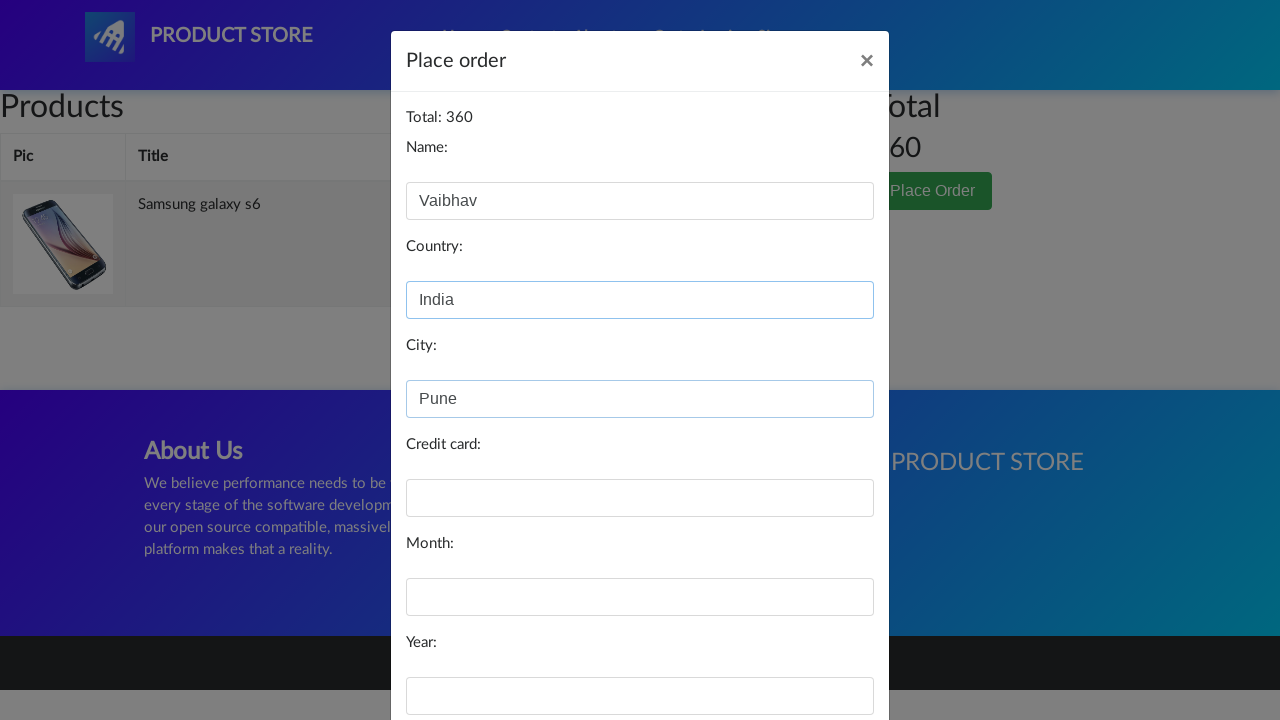

Filled card field with '123456789' on #card
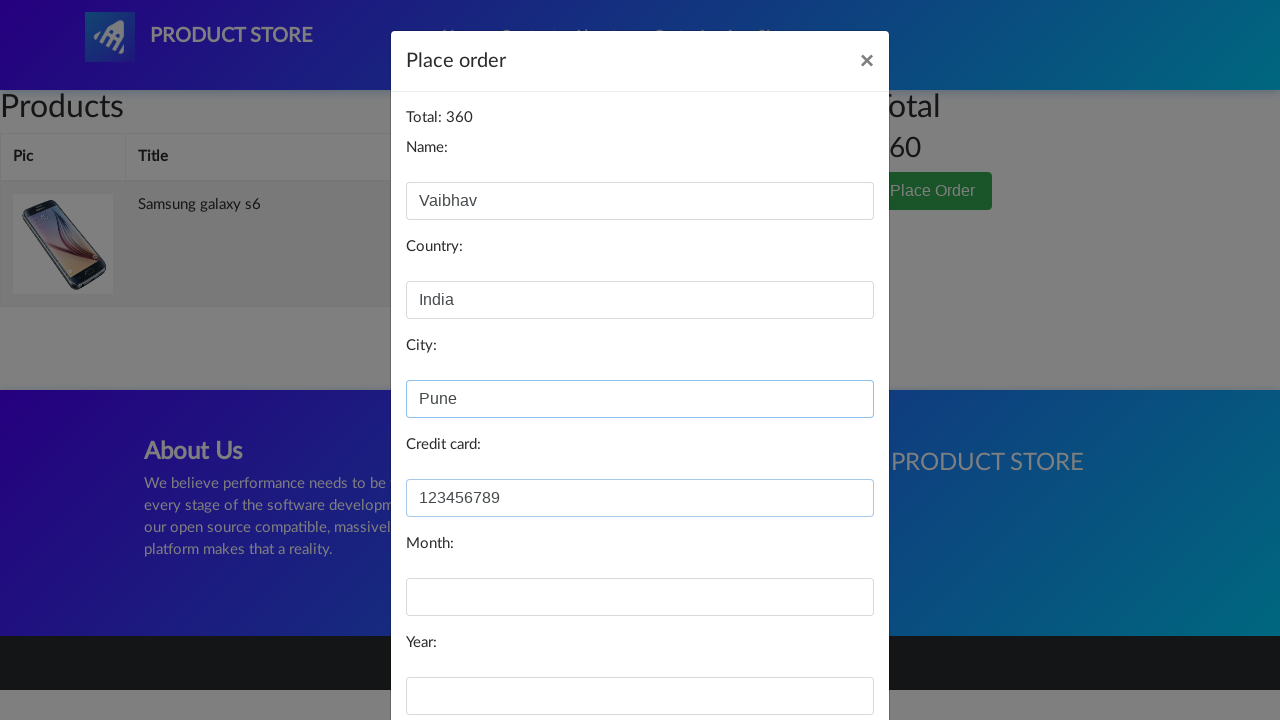

Filled month field with 'March' on #month
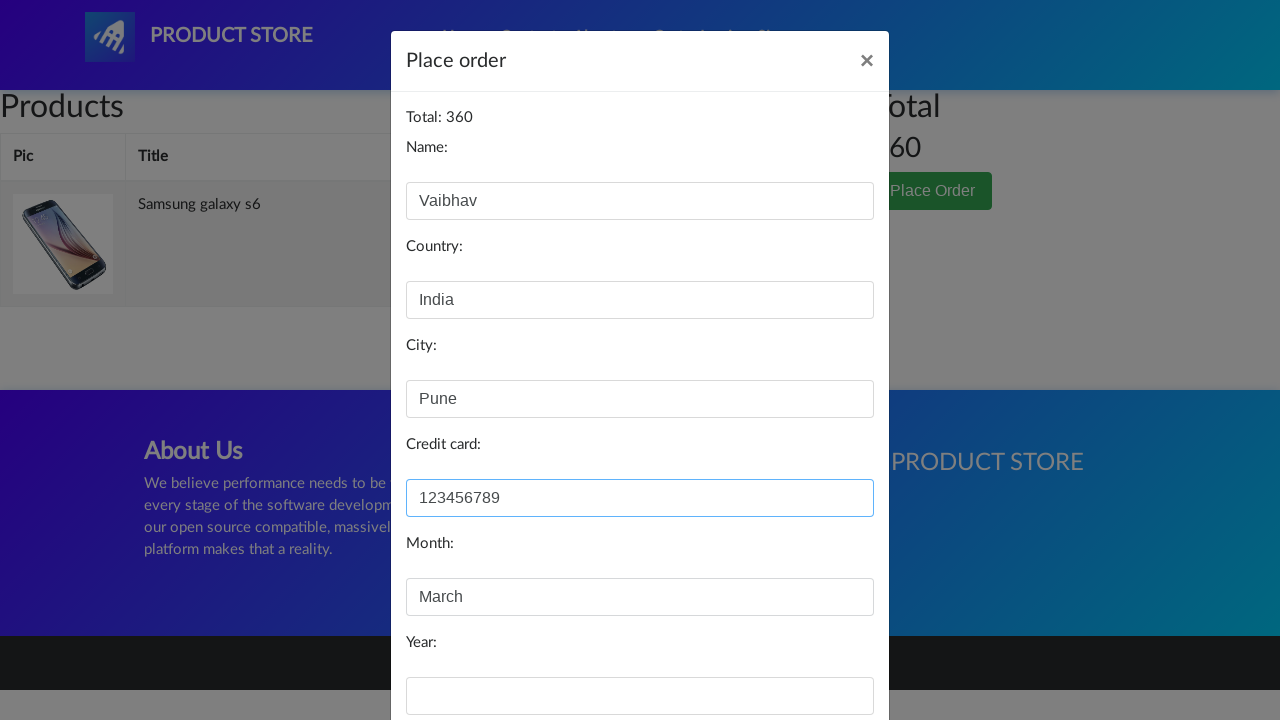

Filled year field with '2028' on #year
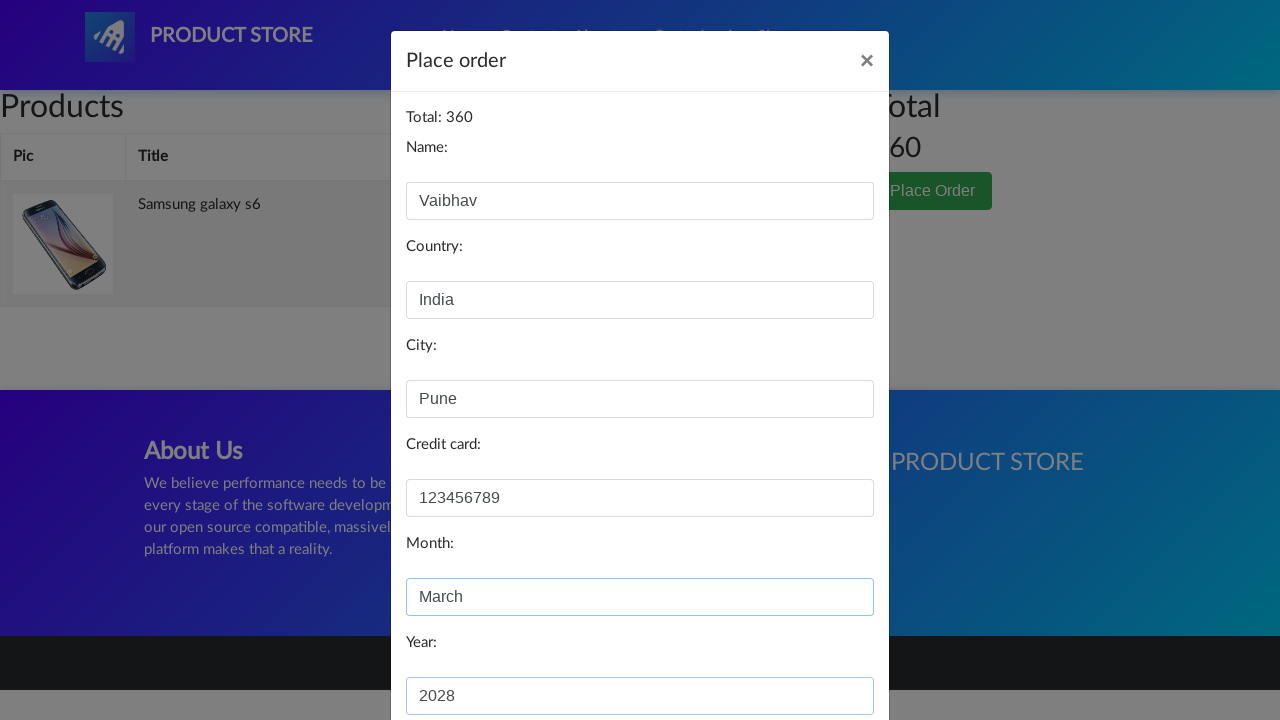

Waited 2 seconds before submitting purchase
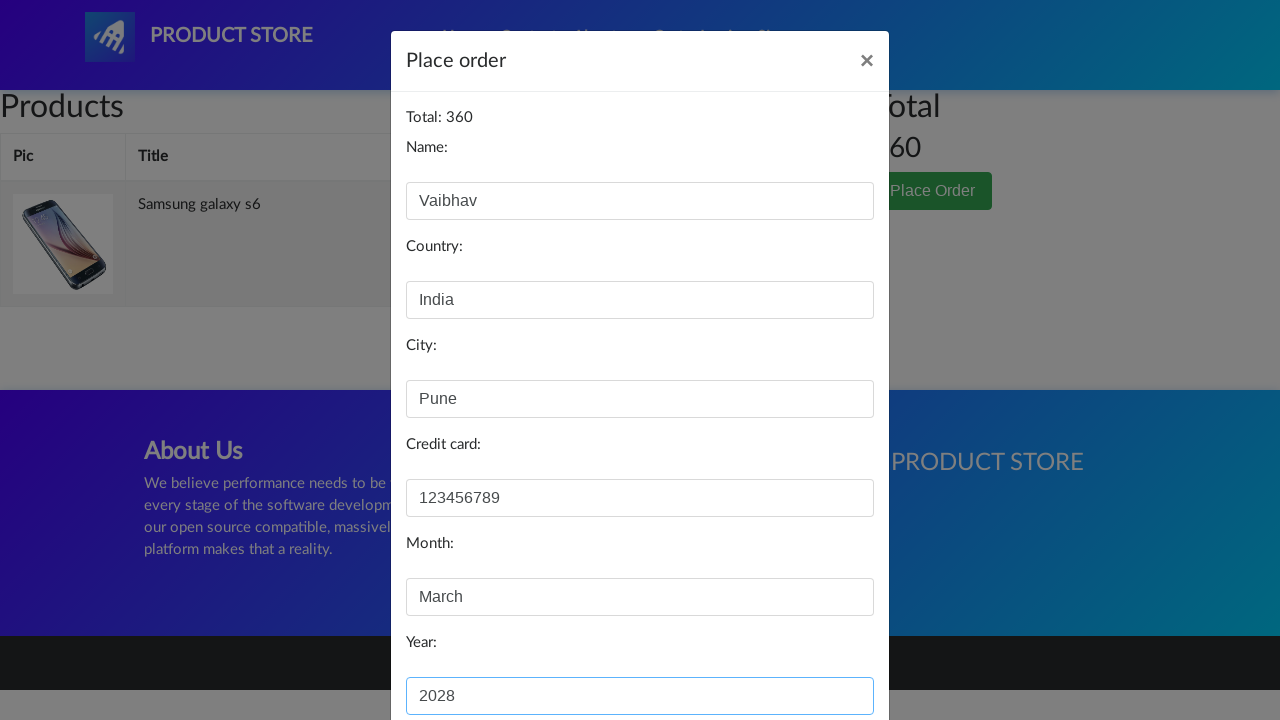

Clicked Purchase button to complete order at (823, 655) on button[onclick='purchaseOrder()']
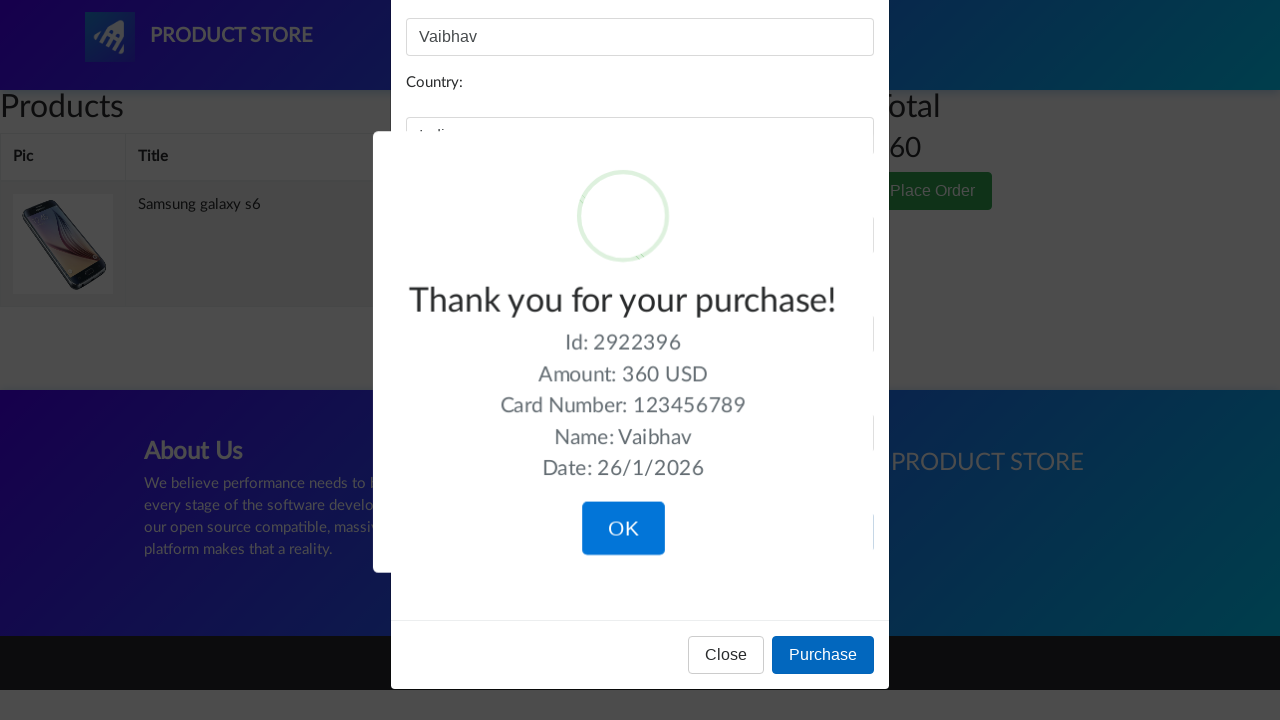

Waited 5 seconds for confirmation dialog to appear
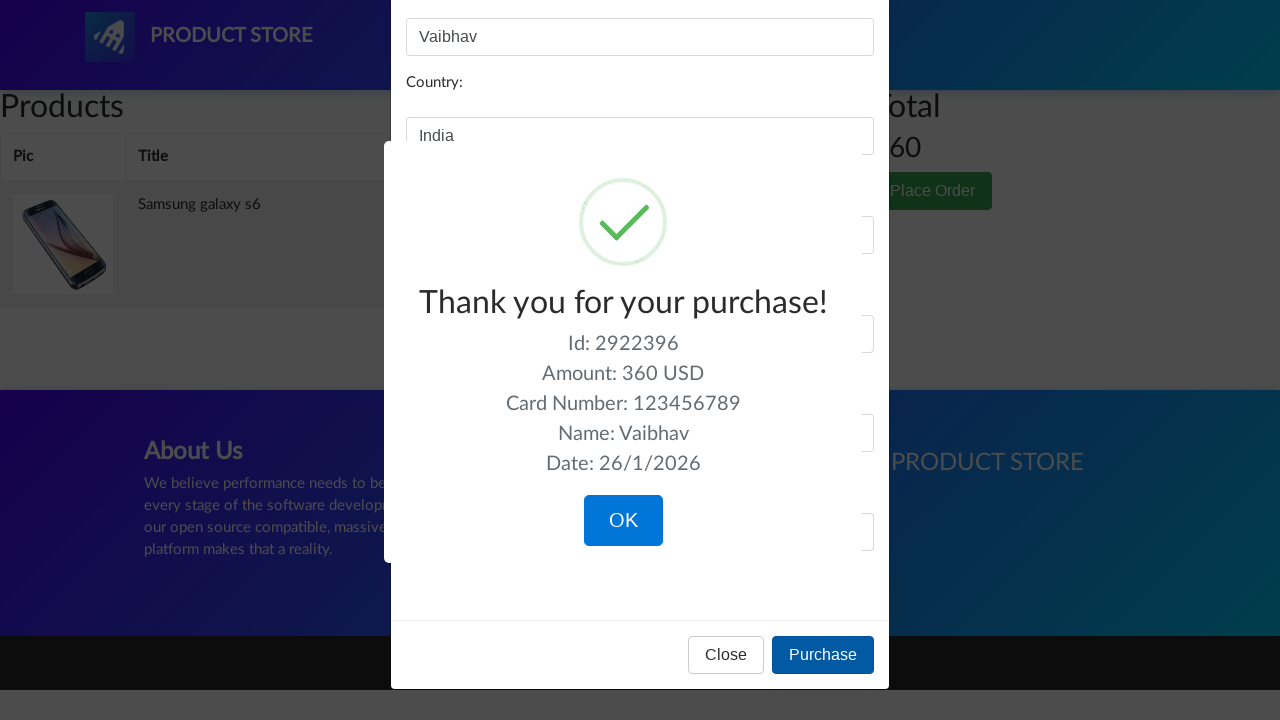

Clicked OK on purchase confirmation dialog at (623, 521) on button.confirm.btn.btn-lg.btn-primary
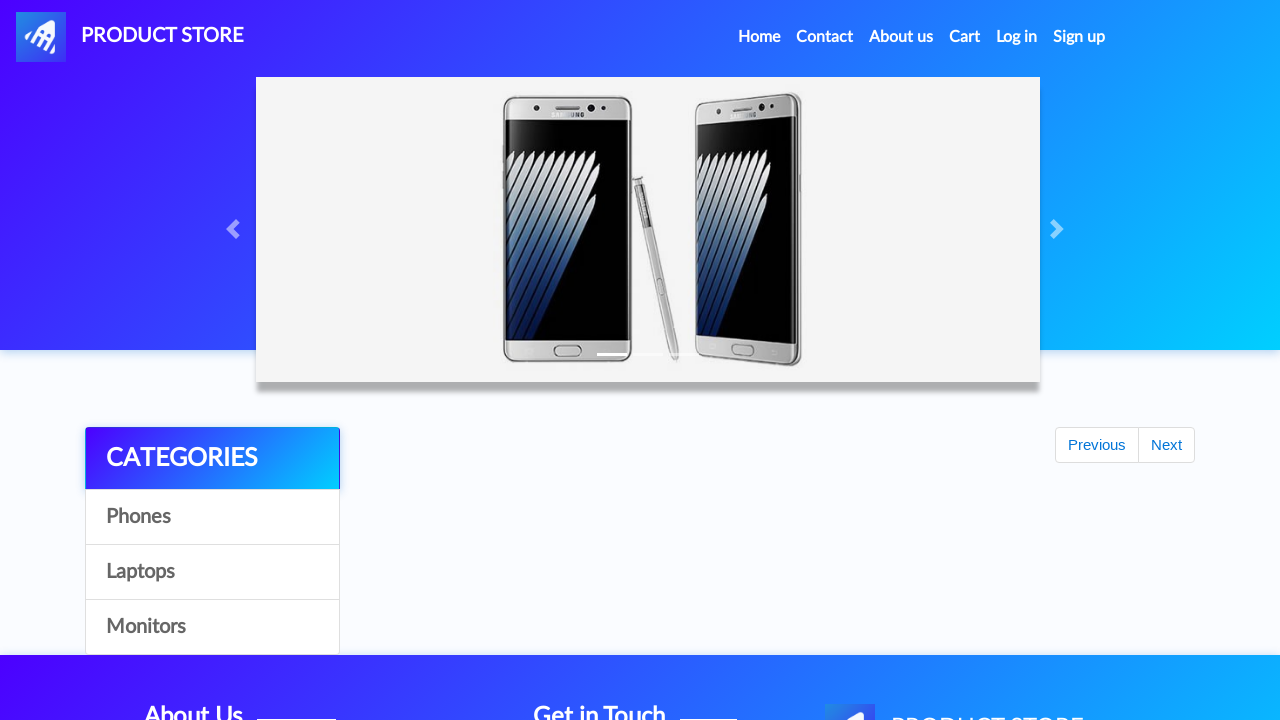

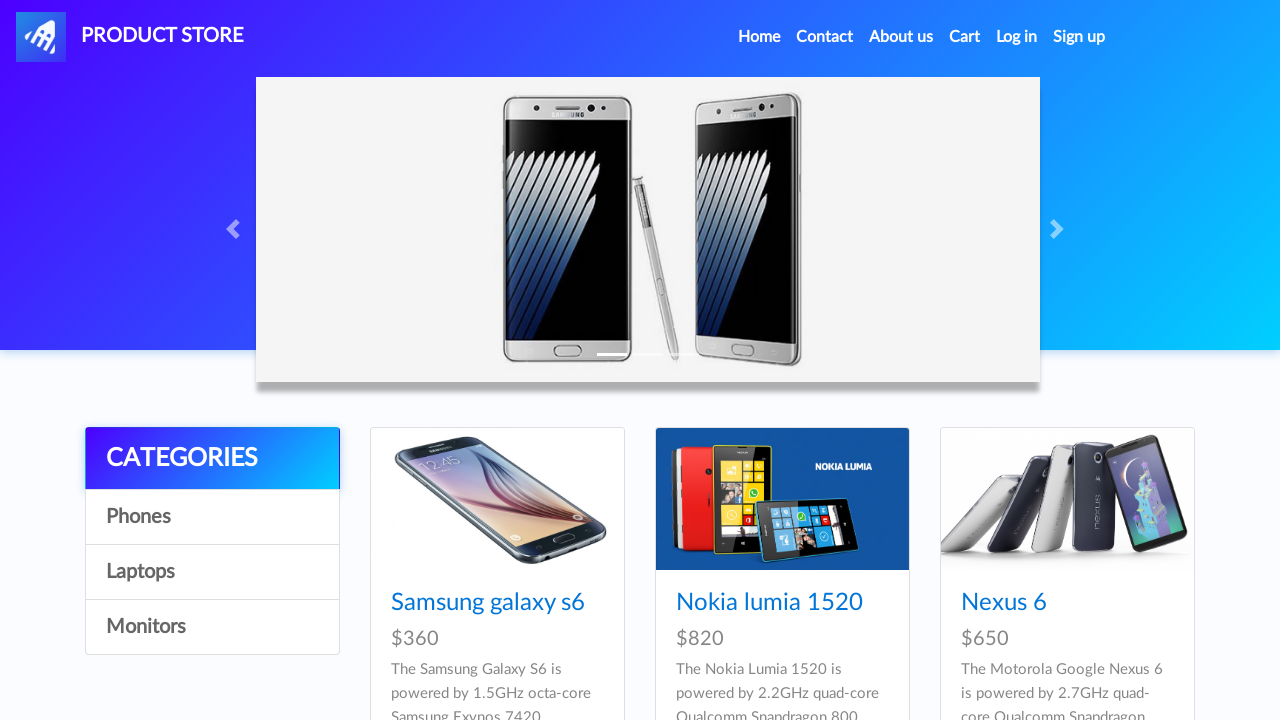